Tests radio button functionality on DemoQA by navigating to the Elements section, clicking on Radio Button tab, selecting the "Impressive" option, and verifying the selection.

Starting URL: https://demoqa.com

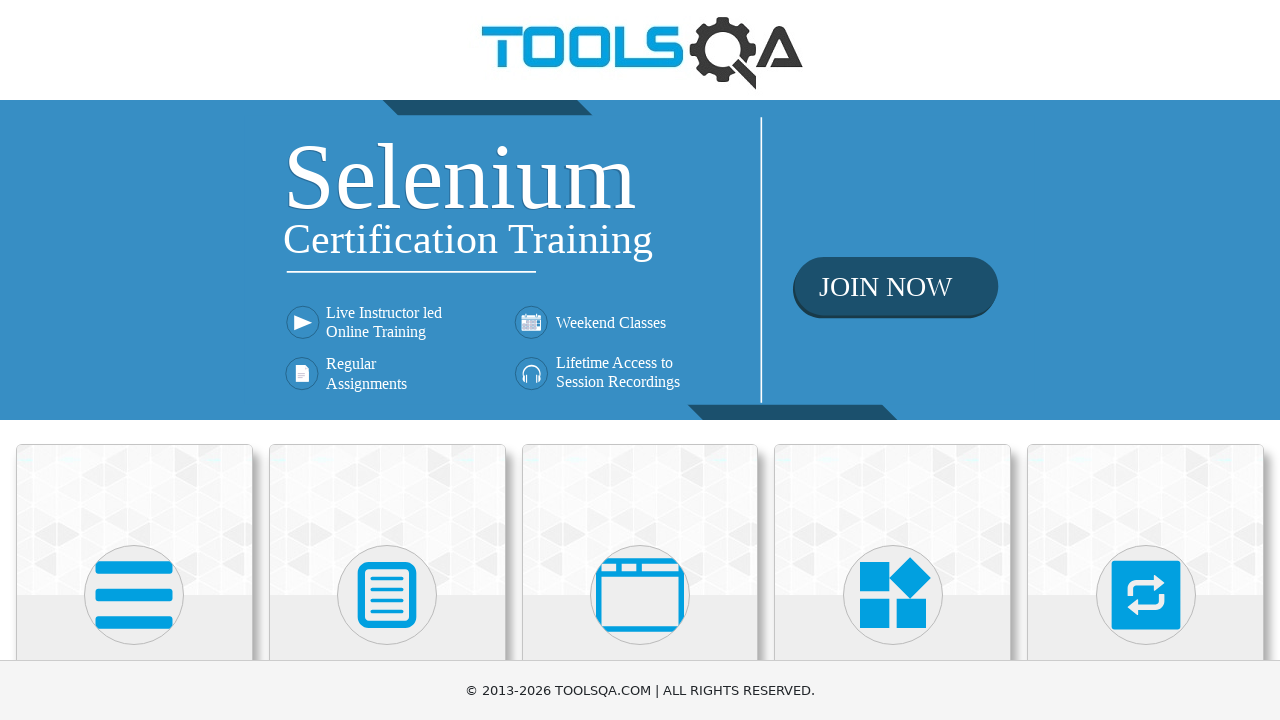

Clicked on Elements section at (134, 360) on text=Elements
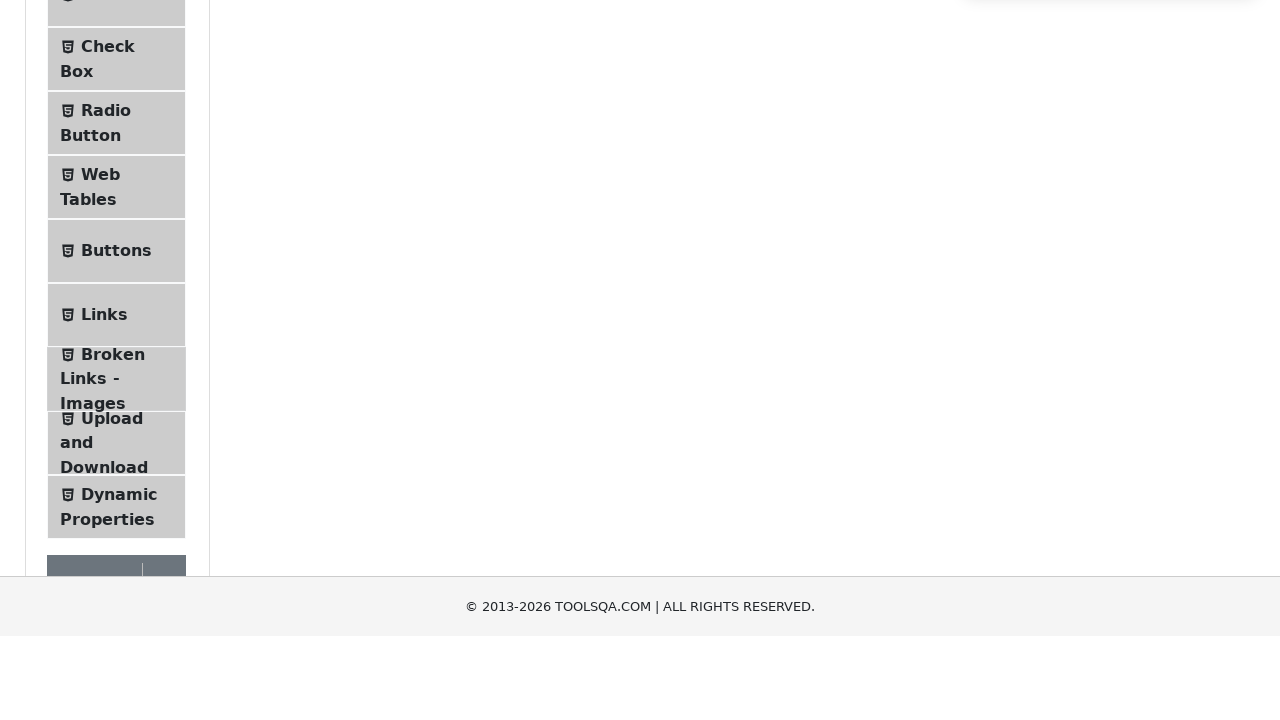

Clicked on Radio Button tab in the left menu at (106, 376) on text=Radio Button
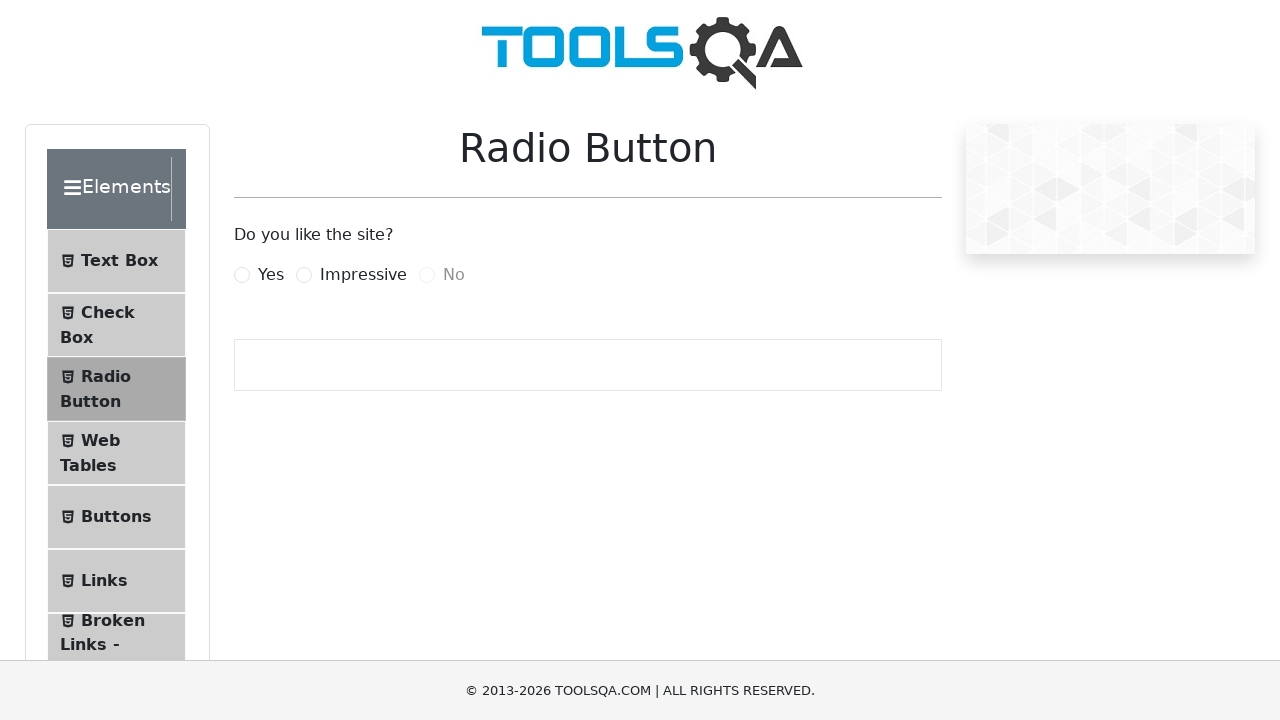

Selected the 'Impressive' radio button option at (363, 275) on label[for='impressiveRadio']
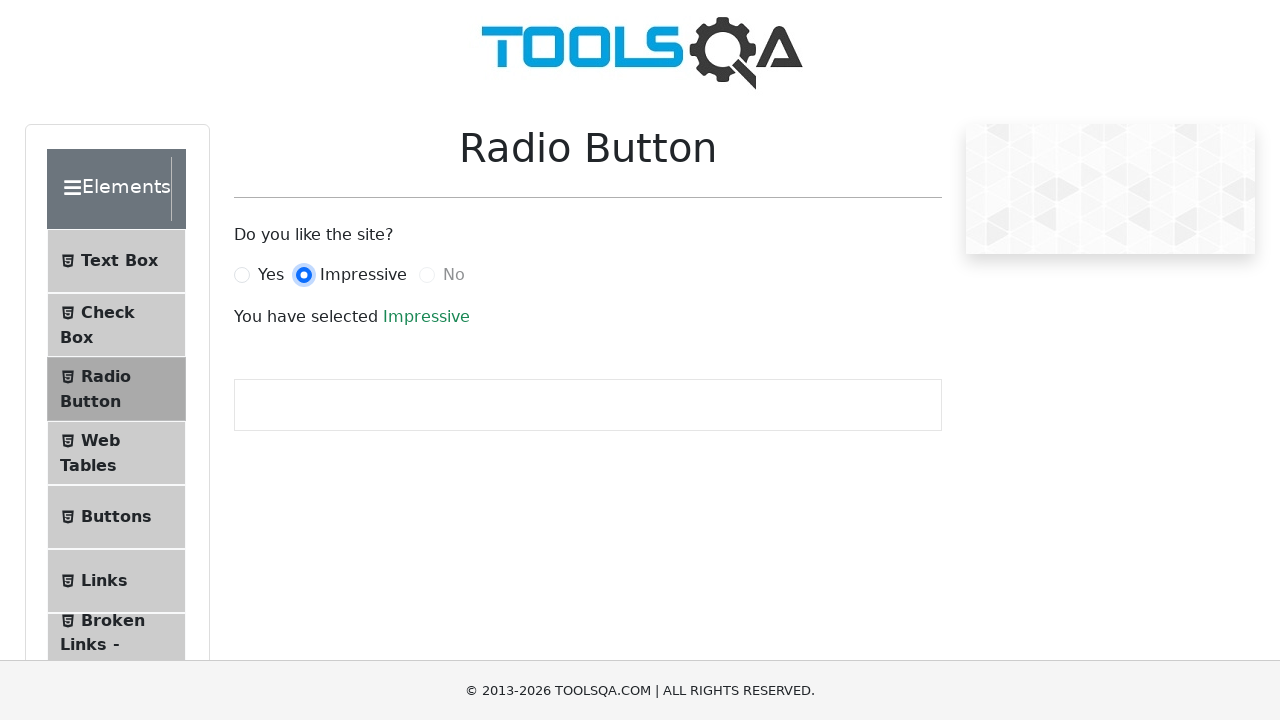

Verified that 'Impressive' option was selected
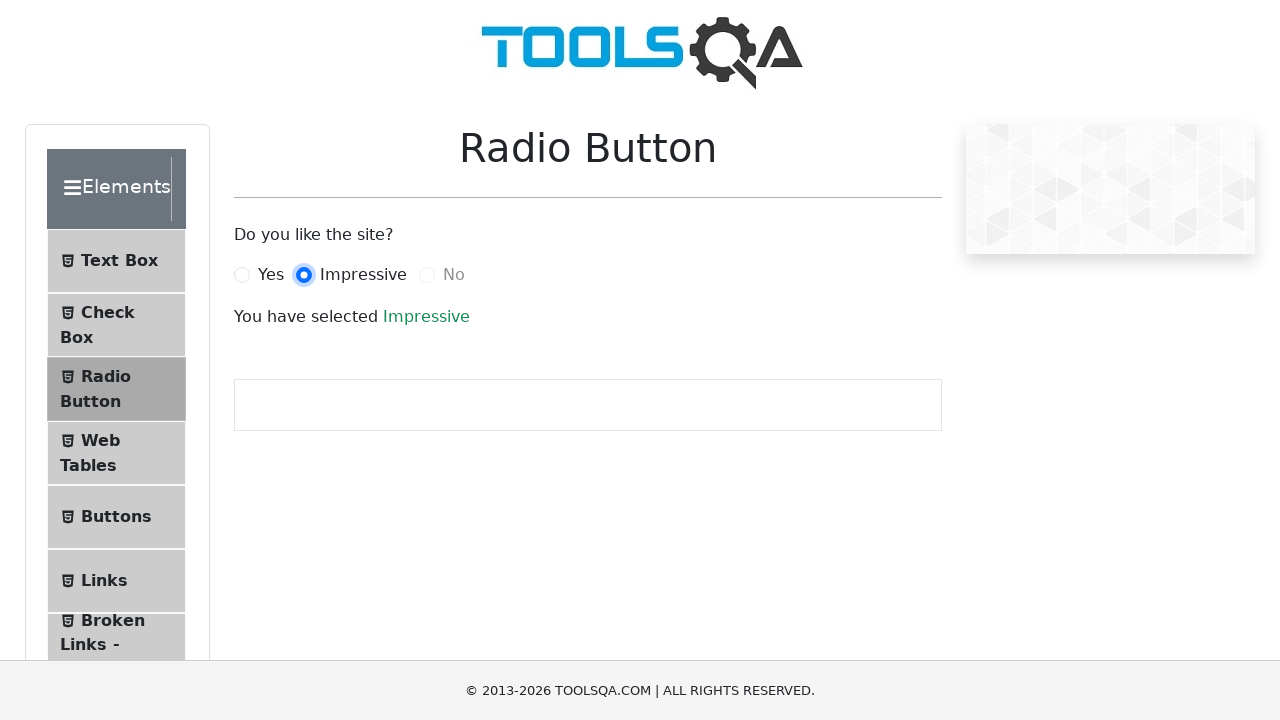

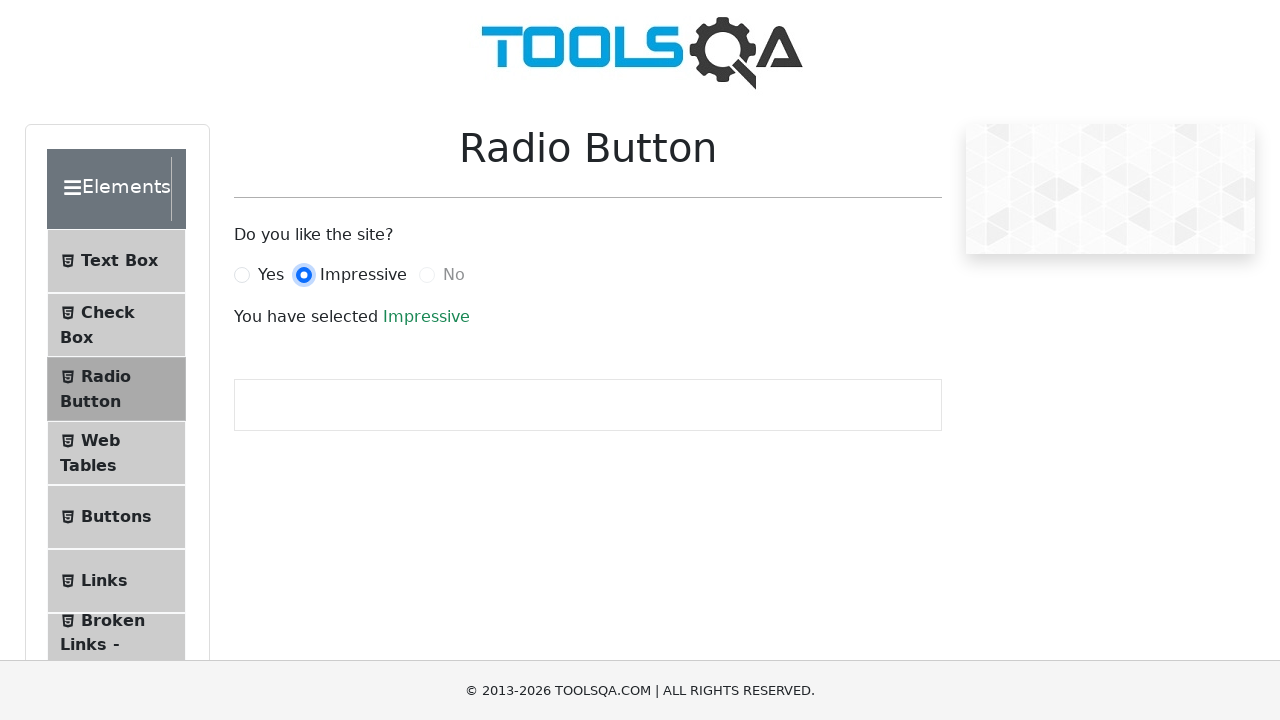